Tests checkbox selection functionality on a practice form by finding and clicking the "Sports" checkbox option

Starting URL: https://demoqa.com/automation-practice-form

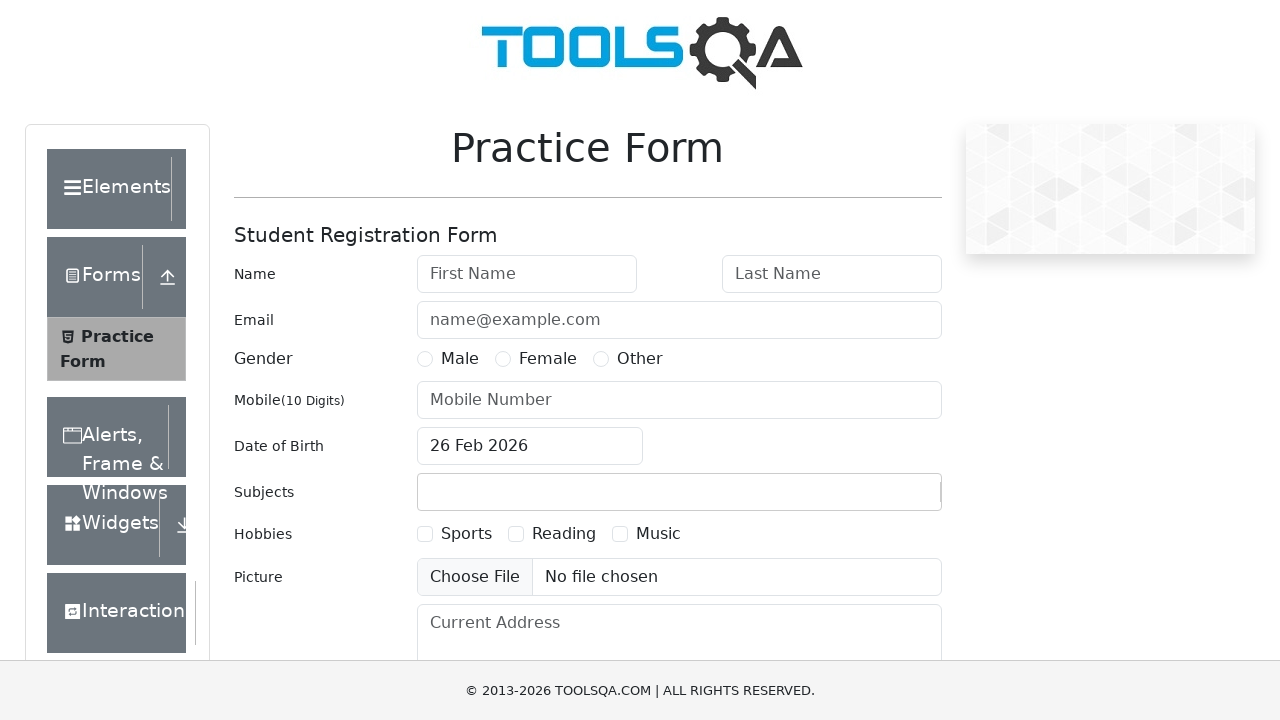

Located all checkbox label elements on the practice form
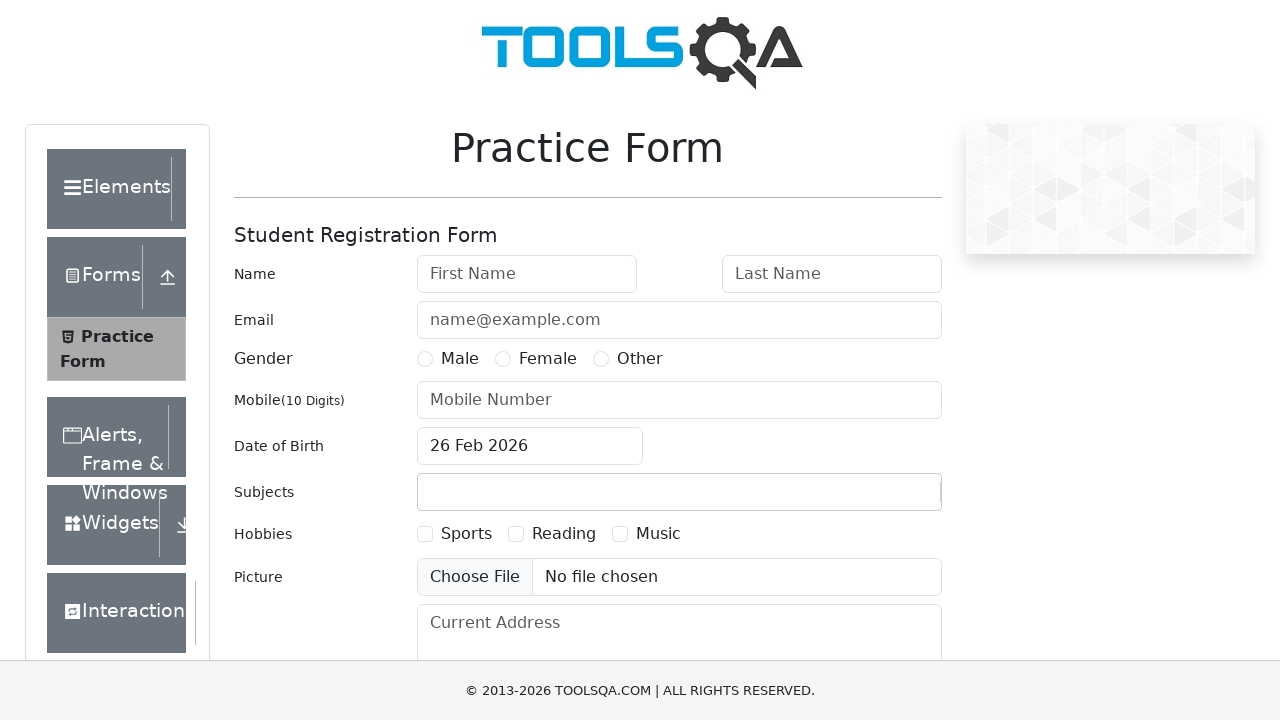

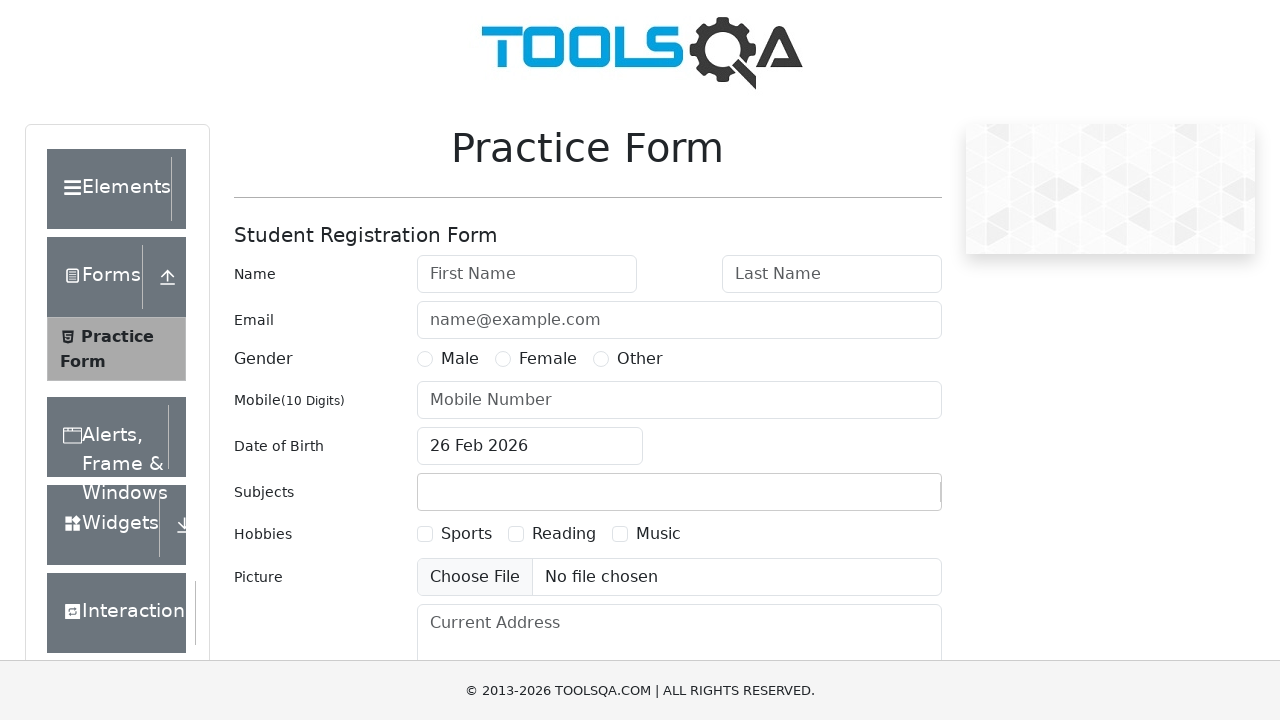